Tests multi-tab browser handling by opening a new tab, navigating to a courses page, extracting a course name, then switching back to the original tab and filling a form field with that course name.

Starting URL: https://rahulshettyacademy.com/angularpractice/

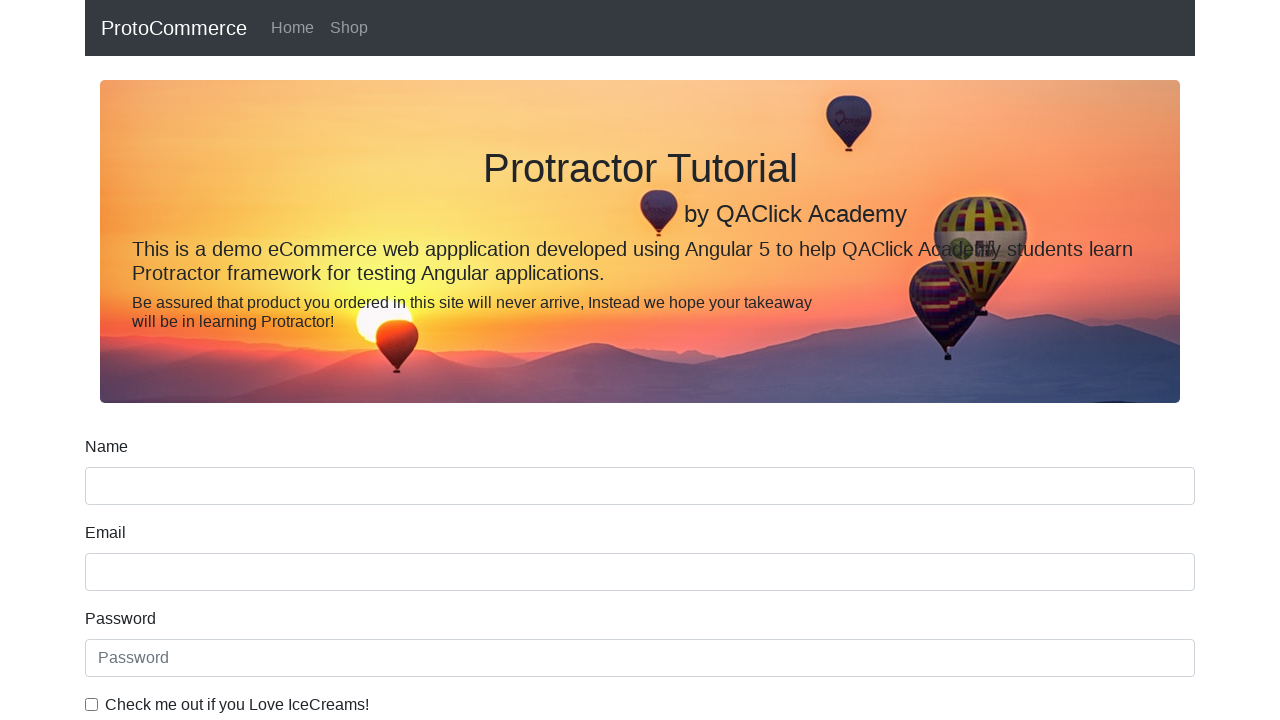

Stored reference to parent page
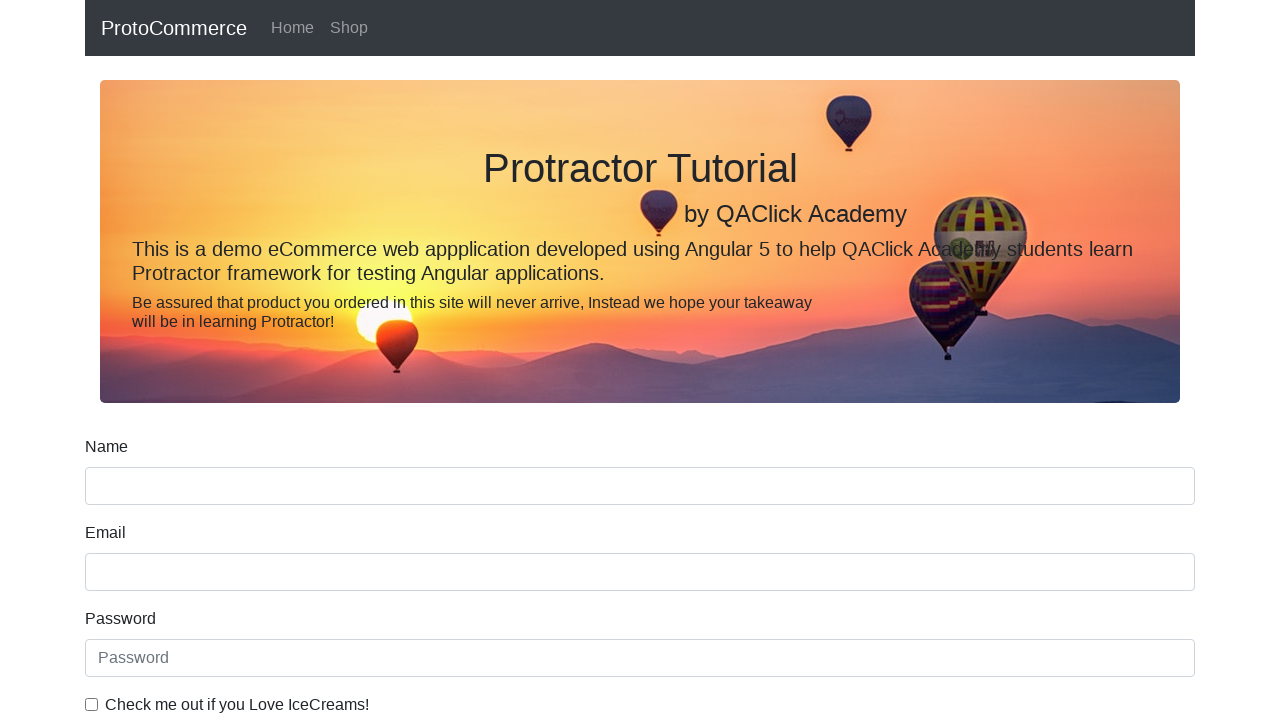

Opened new tab/page
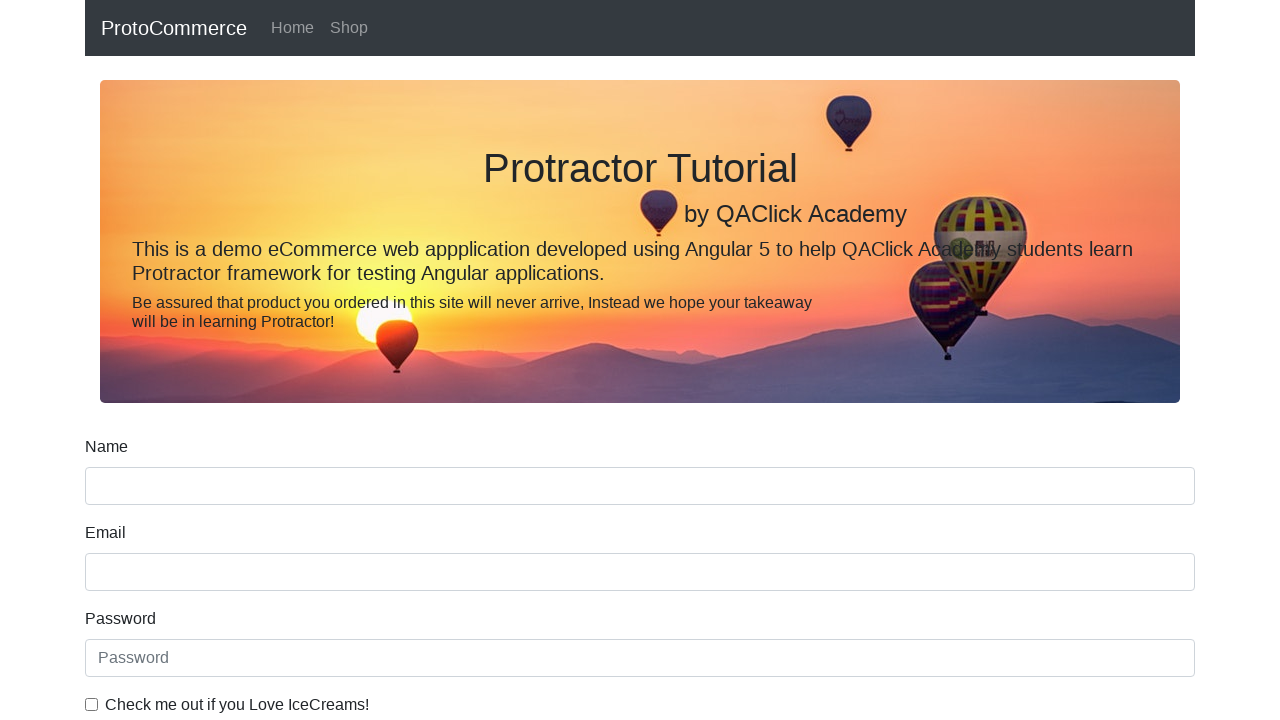

Navigated to courses page in new tab
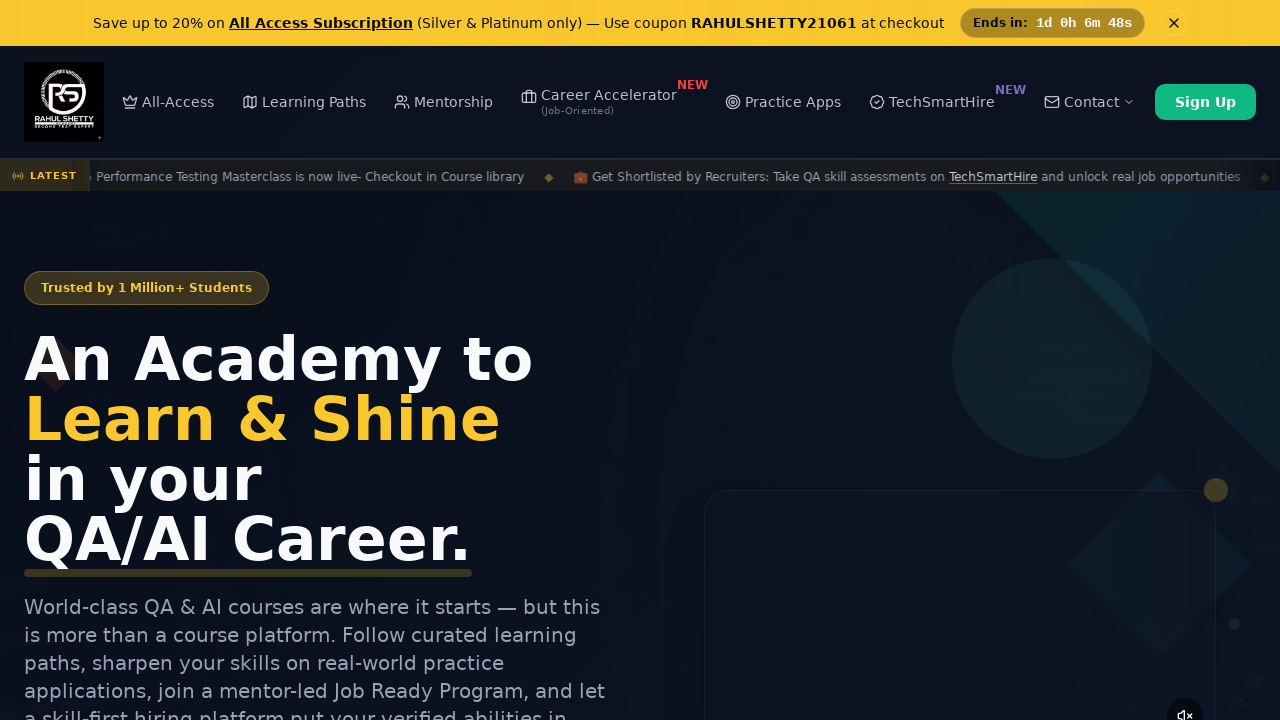

Waited for course links to load on courses page
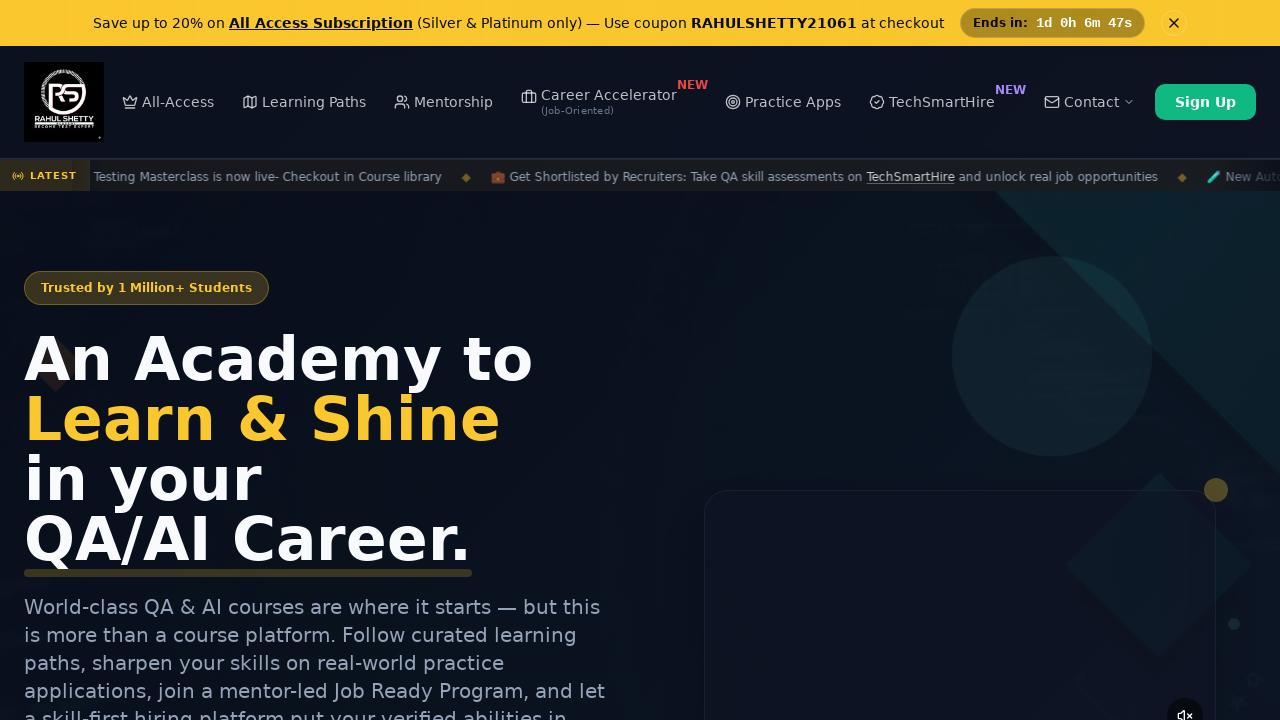

Located all course links
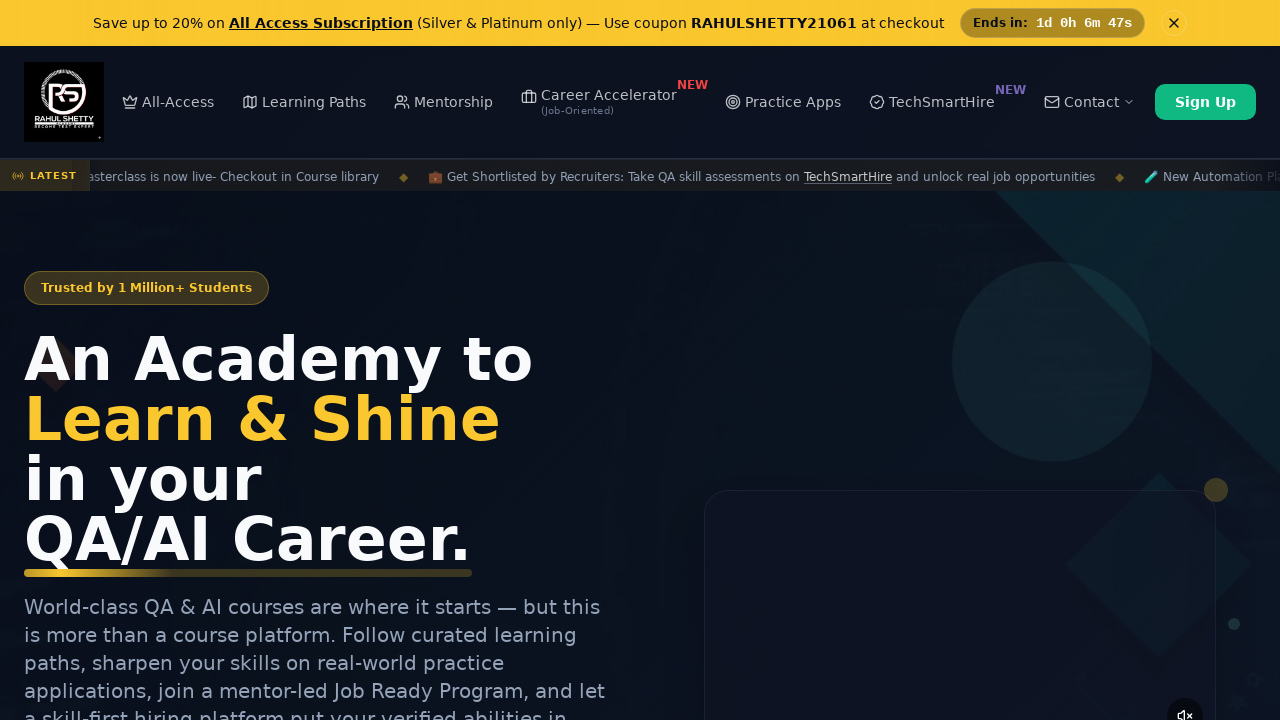

Extracted course name from second link: 'Playwright Testing'
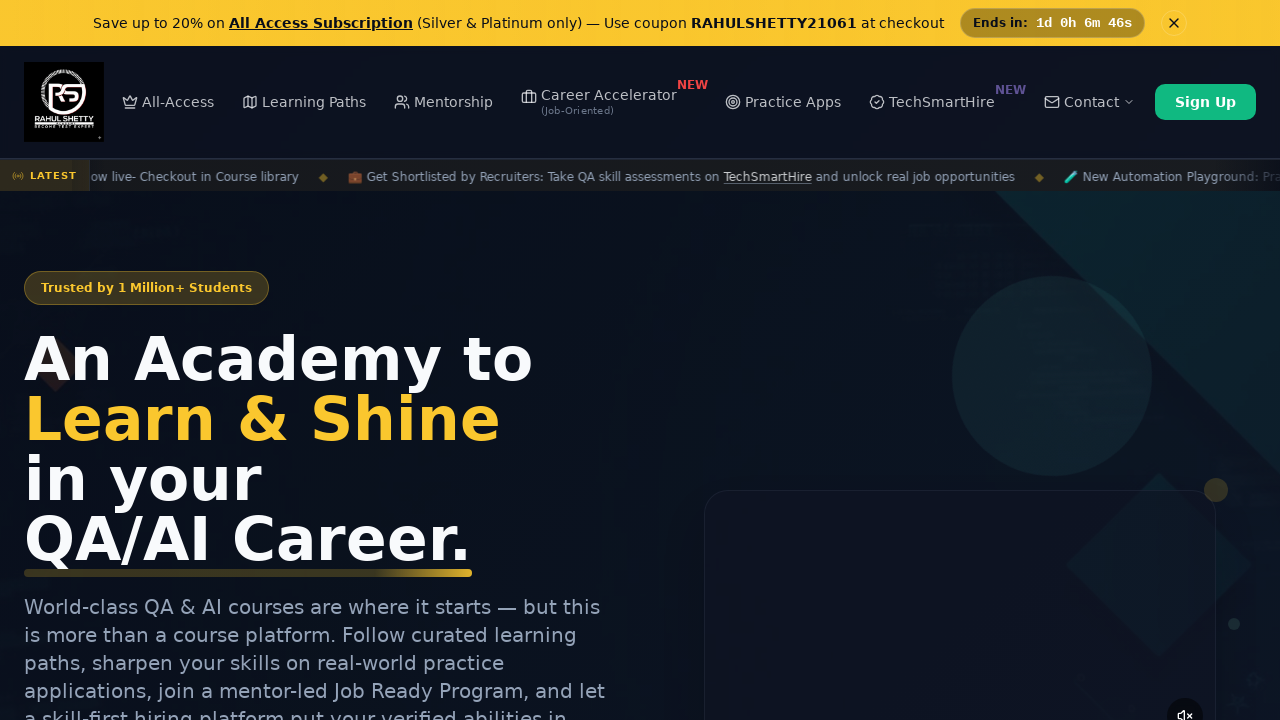

Switched back to parent page
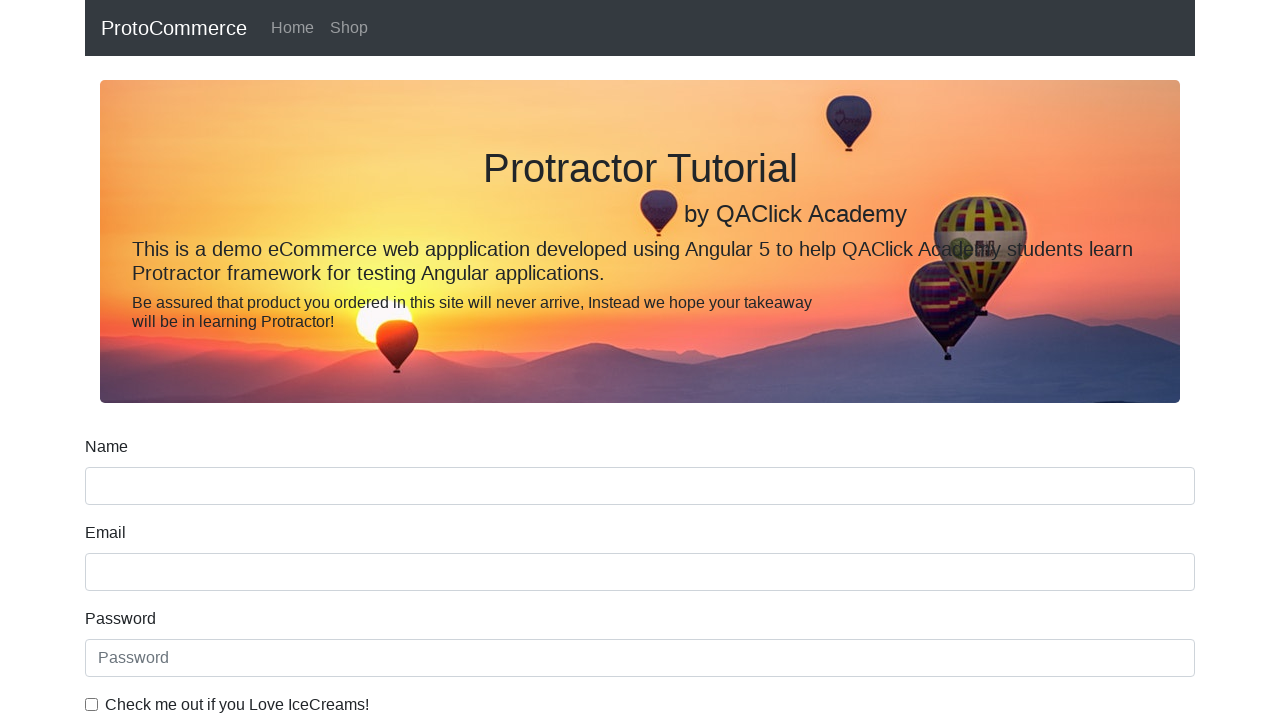

Filled name field with course name: 'Playwright Testing' on //div[@class='form-group']//input[@name='name']
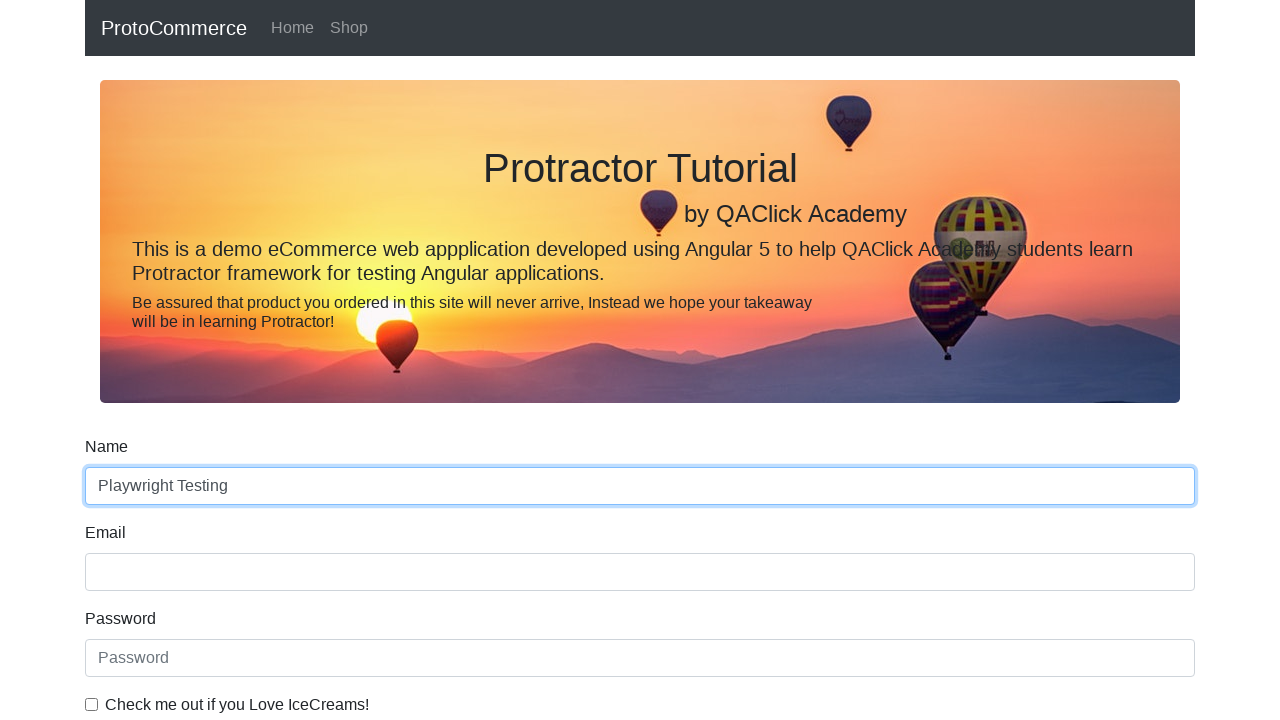

Closed child page/tab
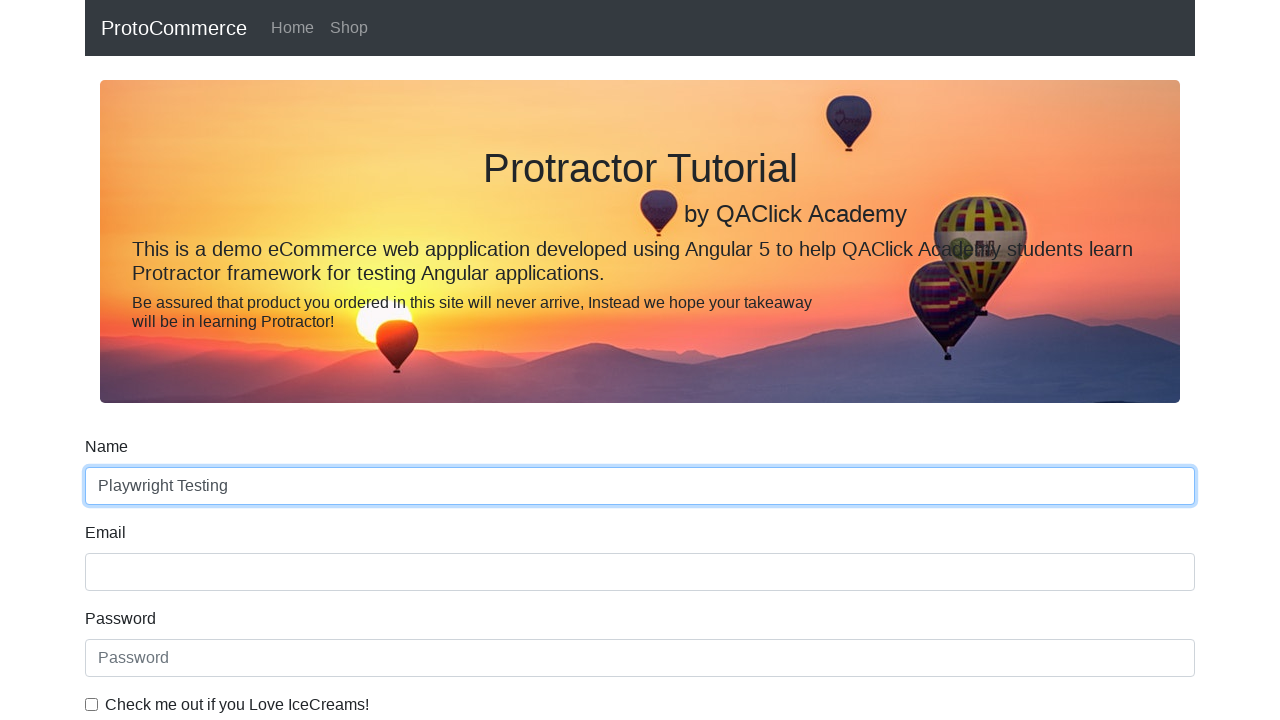

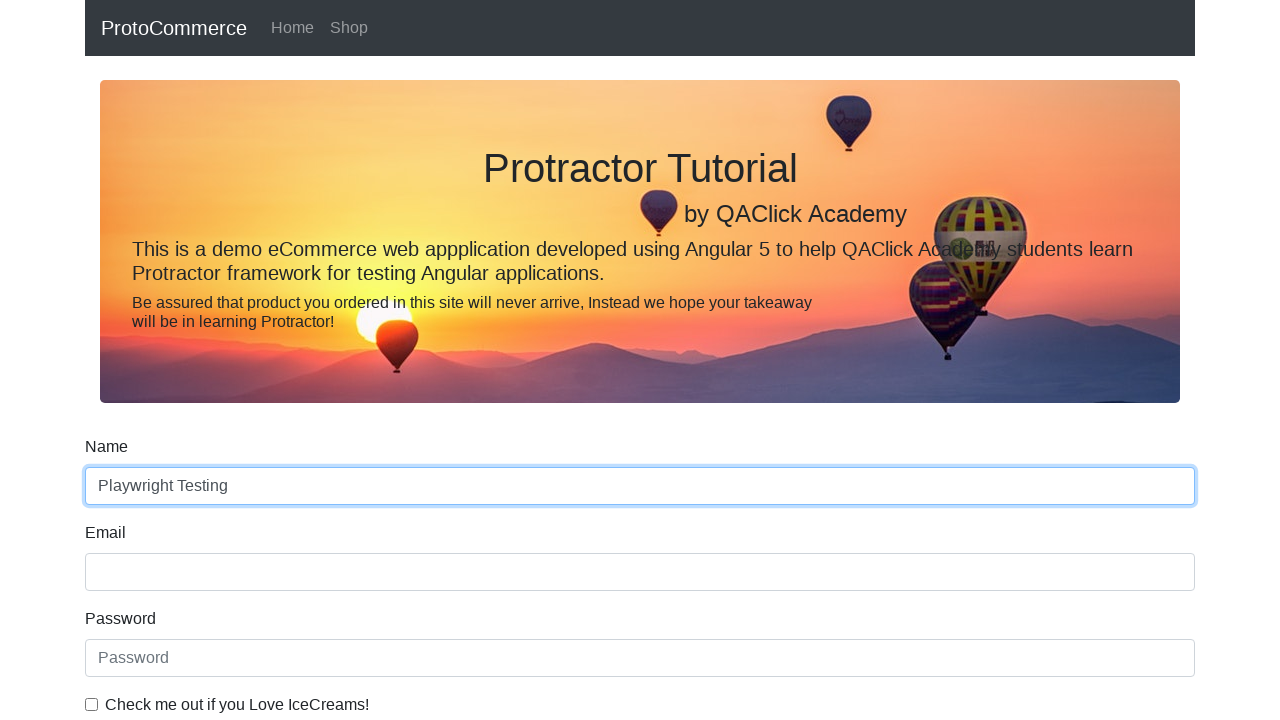